Tests opening a new browser window by clicking a button and switching to the newly opened window

Starting URL: https://demoqa.com/browser-windows

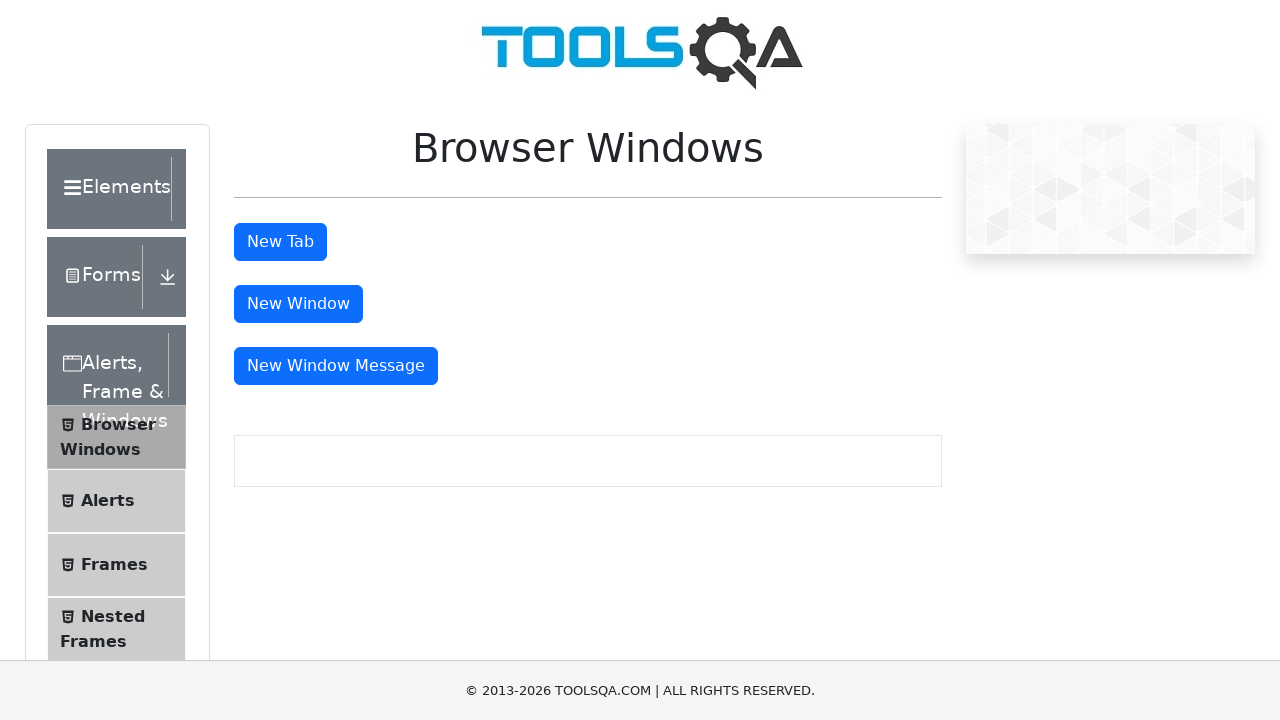

Scrolled to 'New Window' button to make it visible
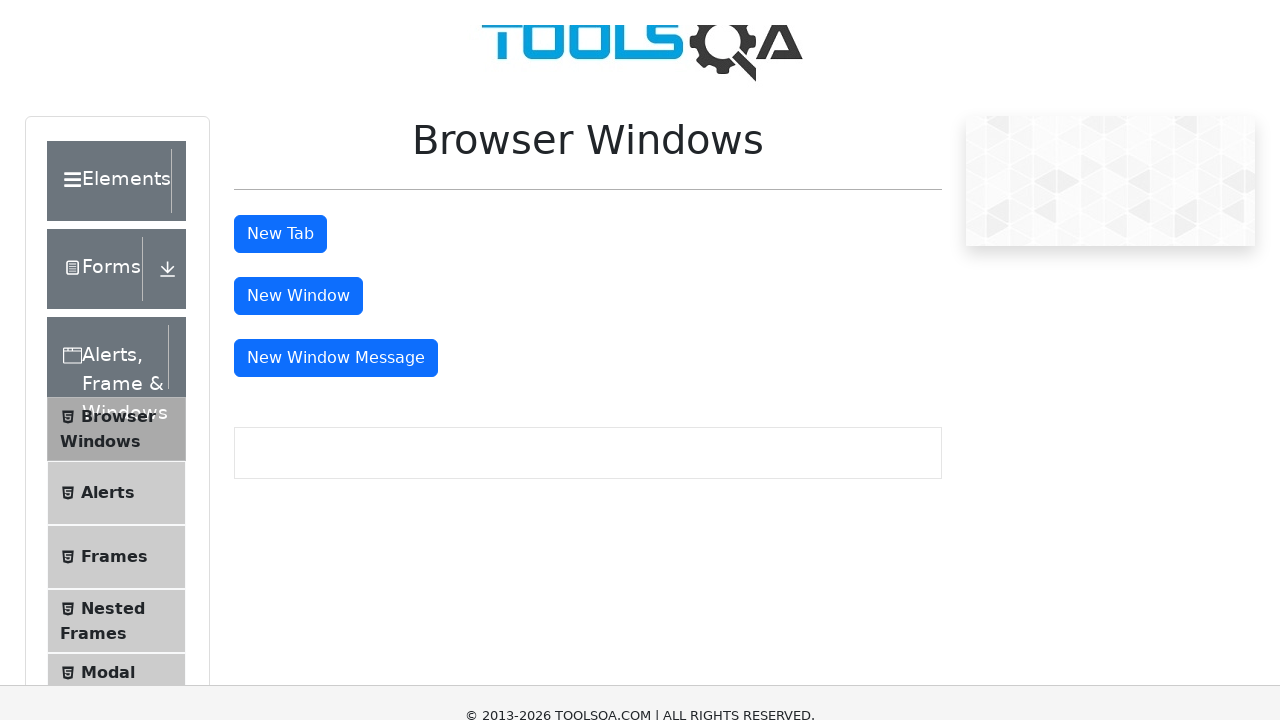

Clicked 'New Window' button to open a new browser window at (298, 19) on #windowButton
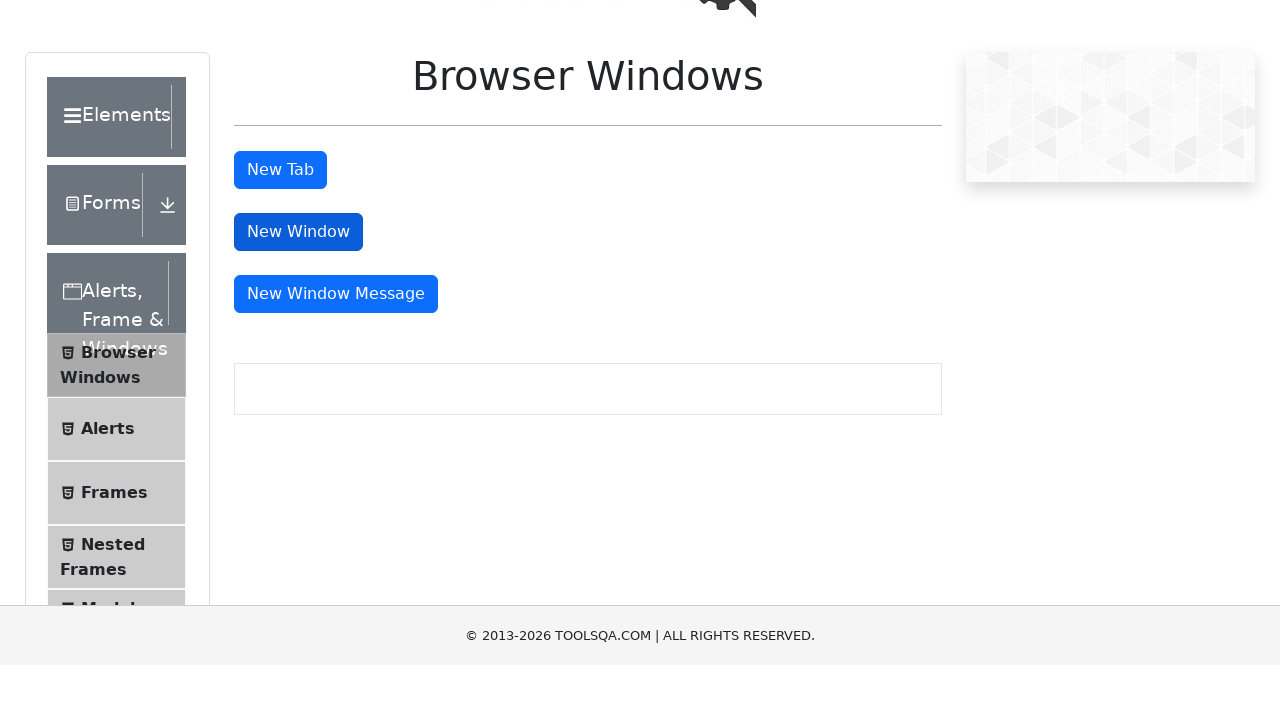

New window loaded completely and is ready for interaction
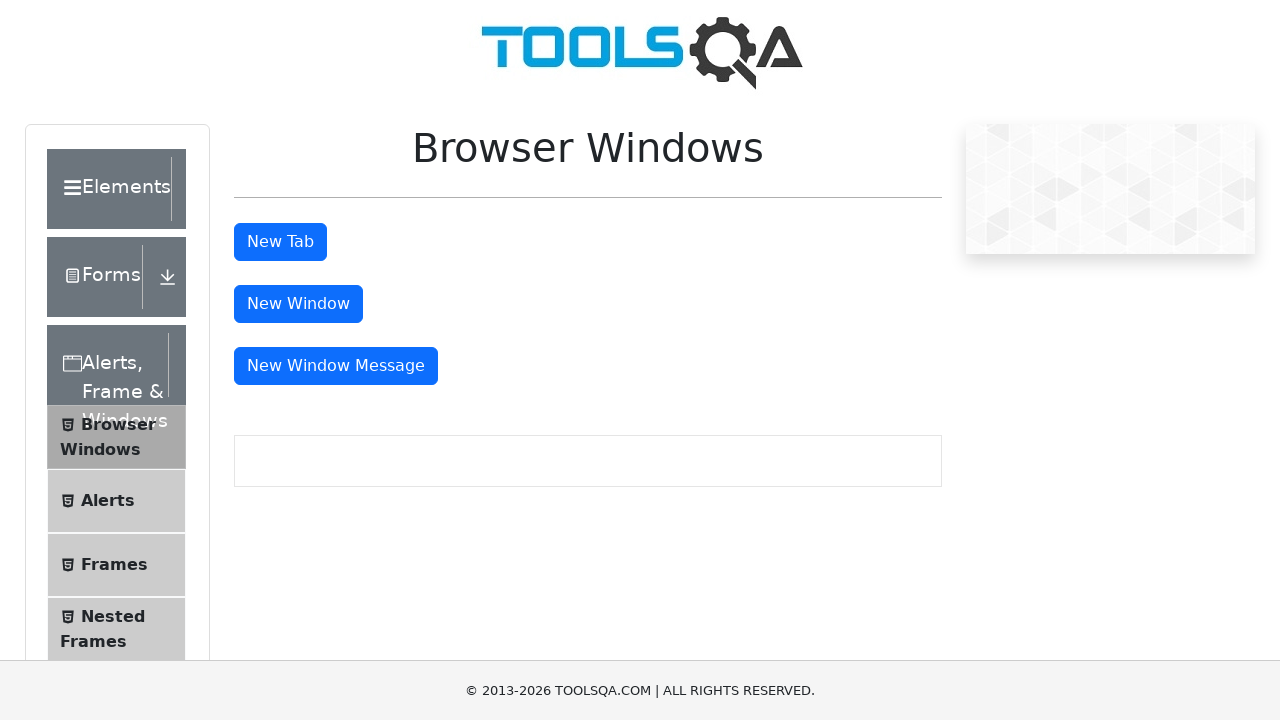

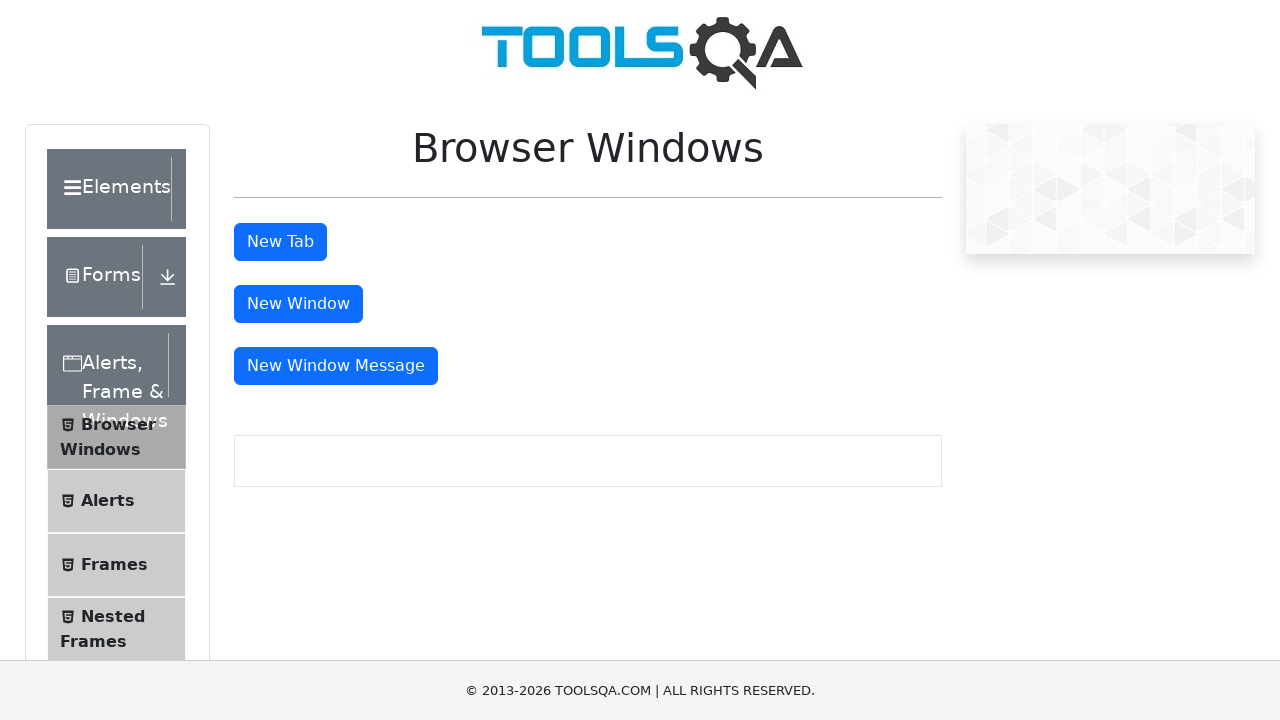